Opens a popup window by clicking on a link in the omayo blog test page

Starting URL: http://omayo.blogspot.com/

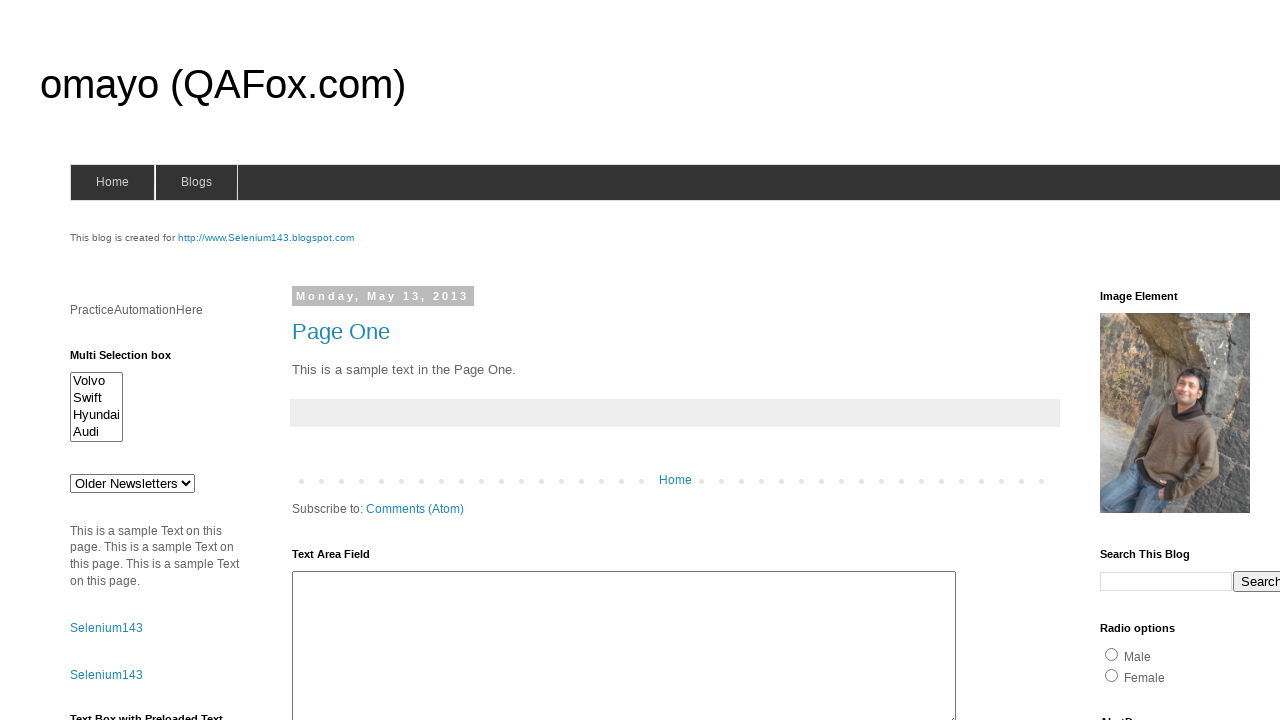

Clicked on 'Open a popup window' link at (132, 360) on xpath=//a[text()='Open a popup window']
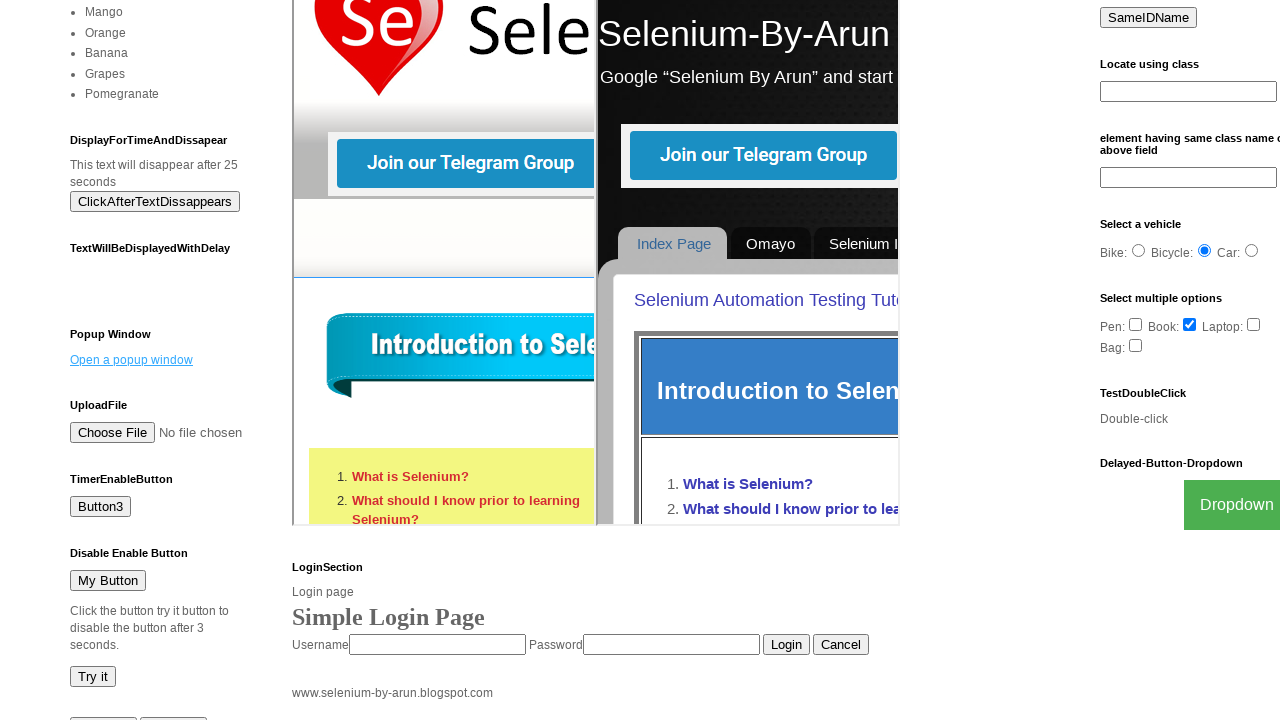

Waited for popup window to open
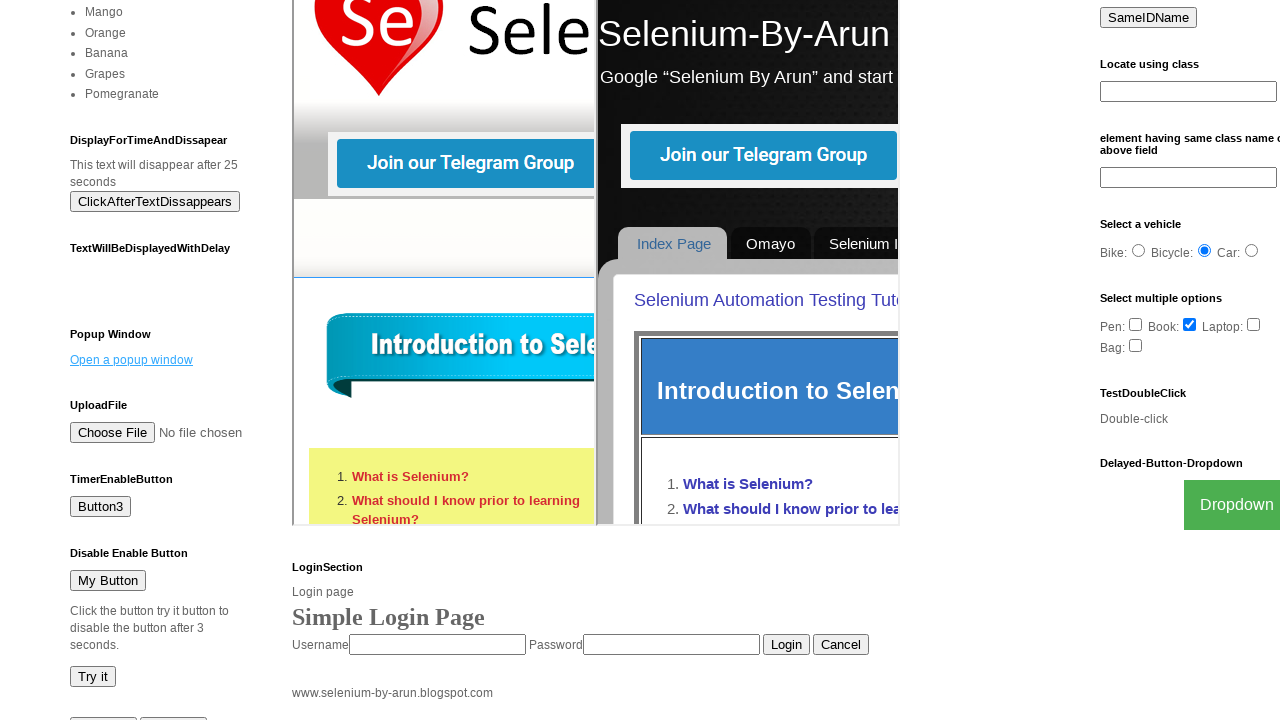

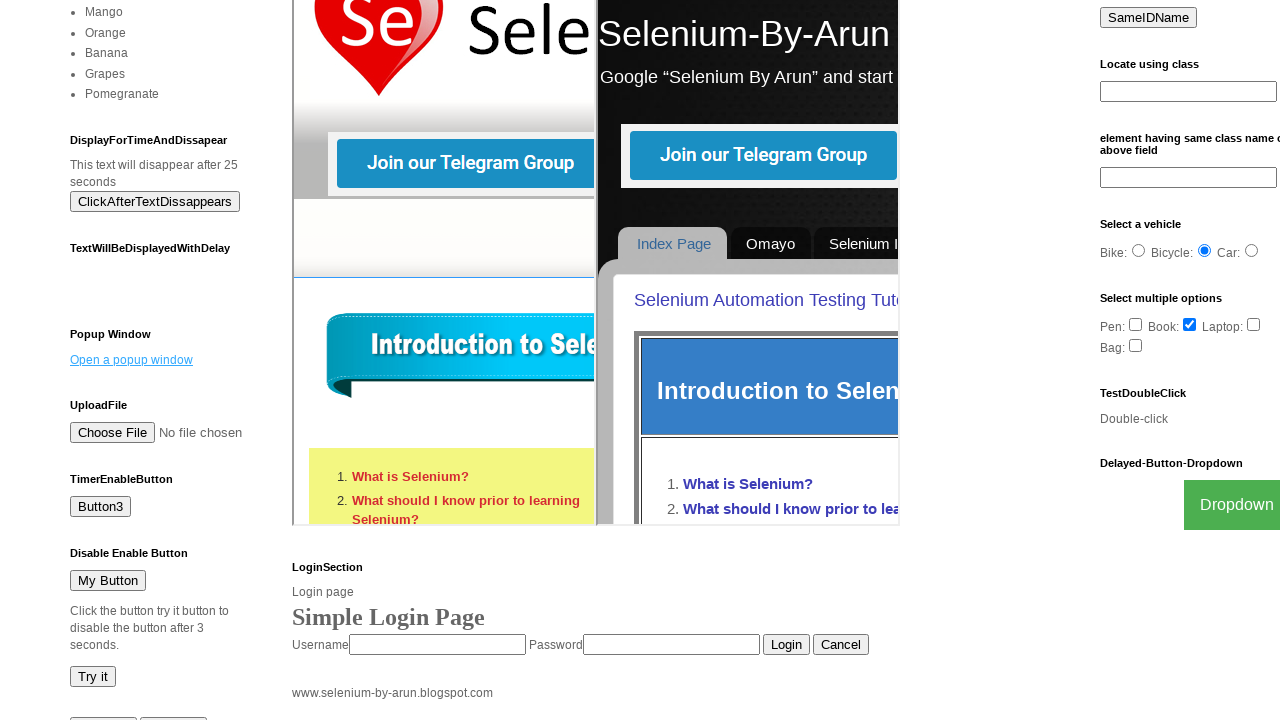